Tests JavaScript confirmation popup handling by clicking a button that triggers a JS confirm dialog and accepting the alert

Starting URL: https://the-internet.herokuapp.com/javascript_alerts

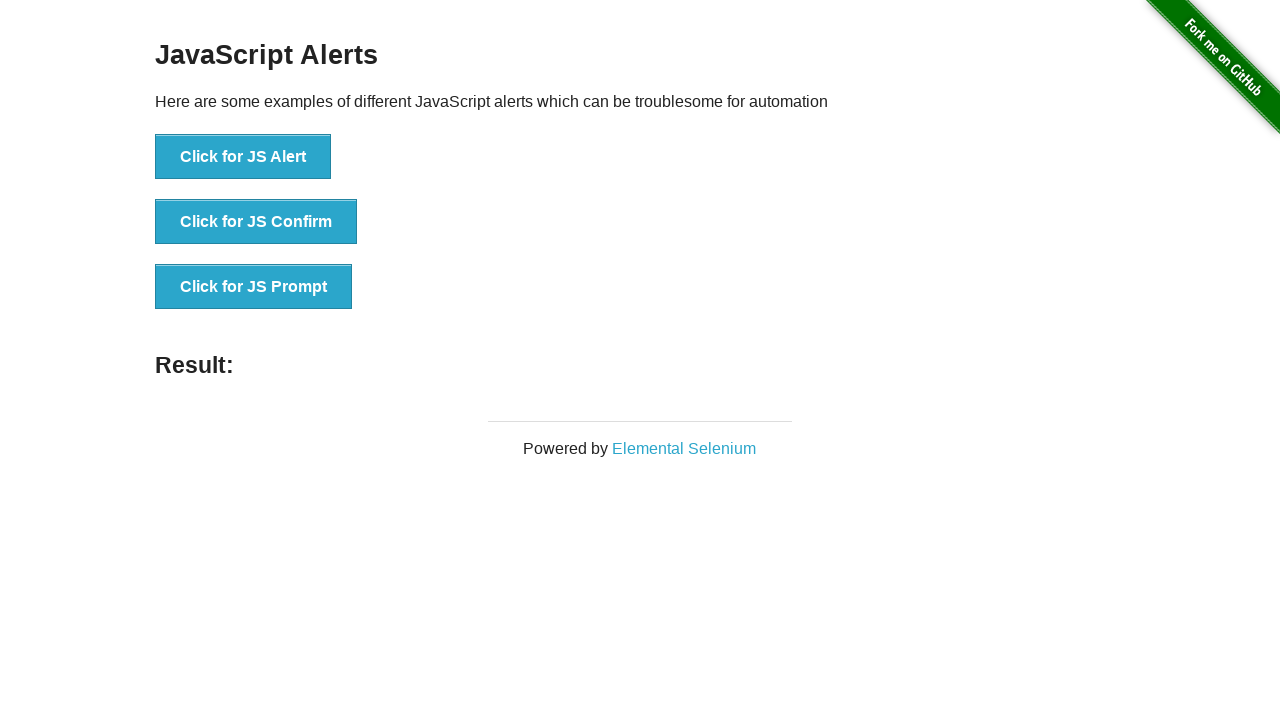

Set up dialog handler to accept confirmation popups
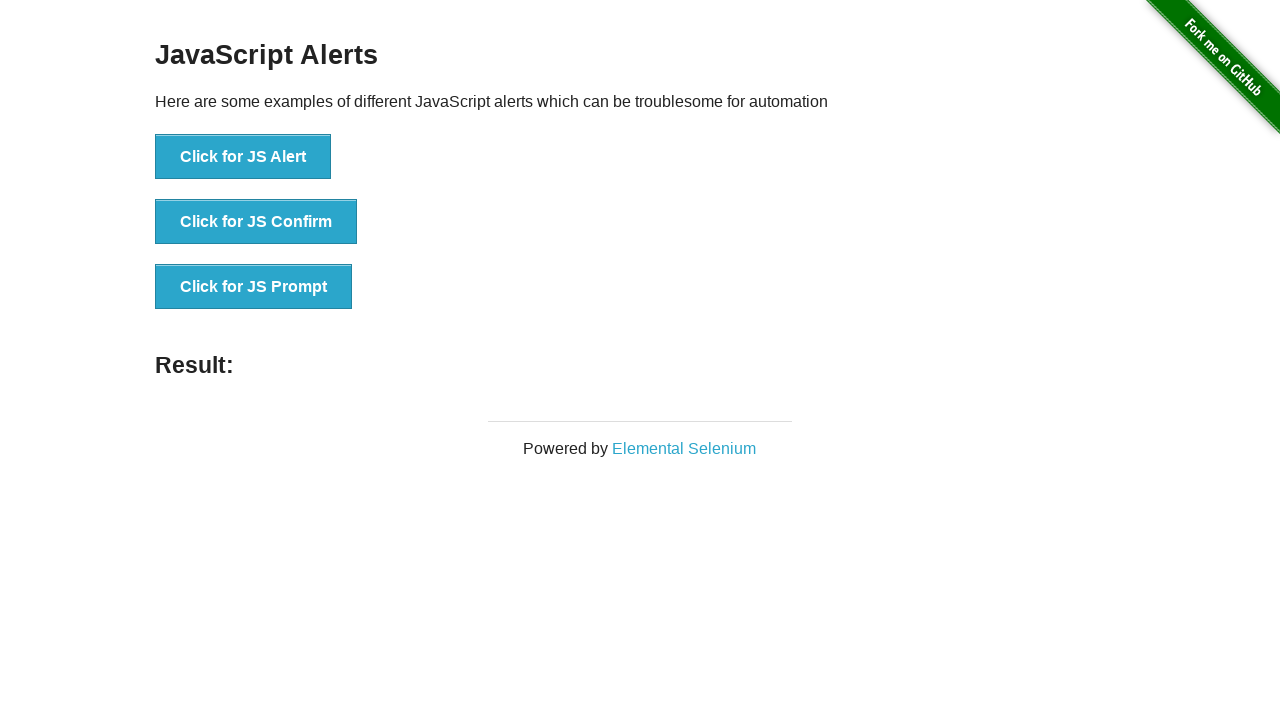

Clicked 'Click for JS Confirm' button to trigger JavaScript confirmation popup at (256, 222) on xpath=//button[text()='Click for JS Confirm']
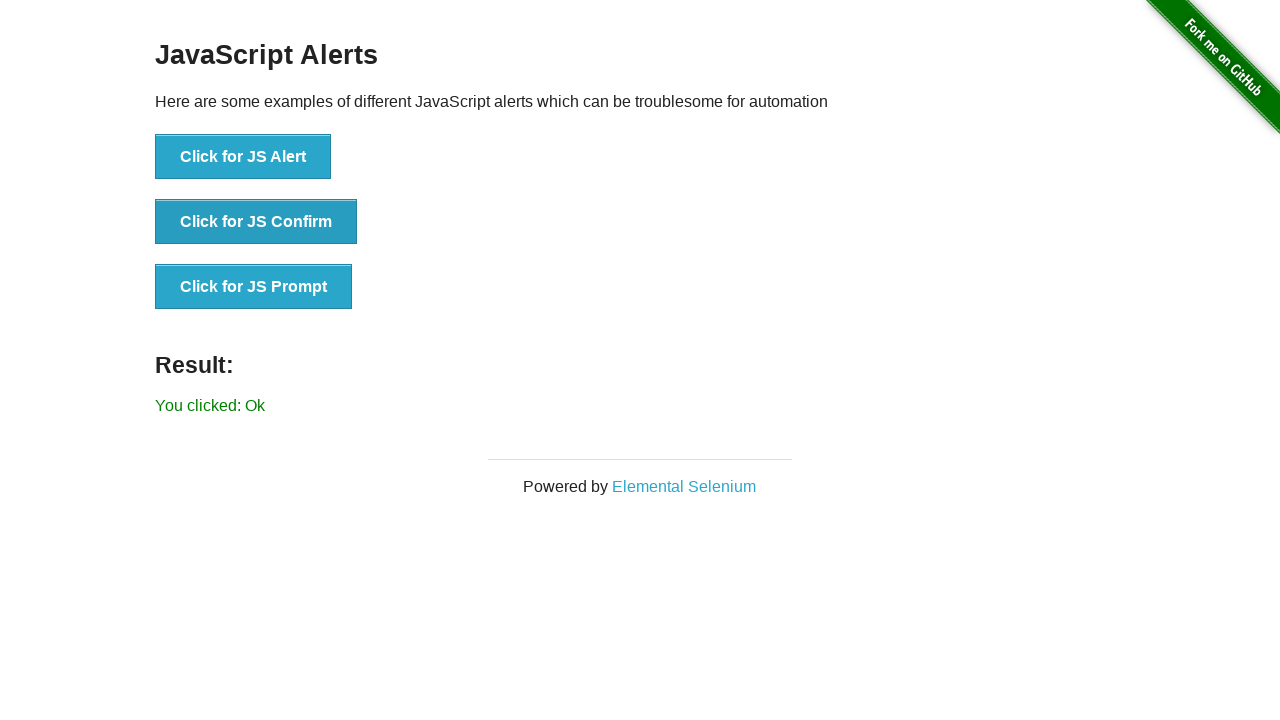

Confirmed dialog was handled by verifying result text appeared
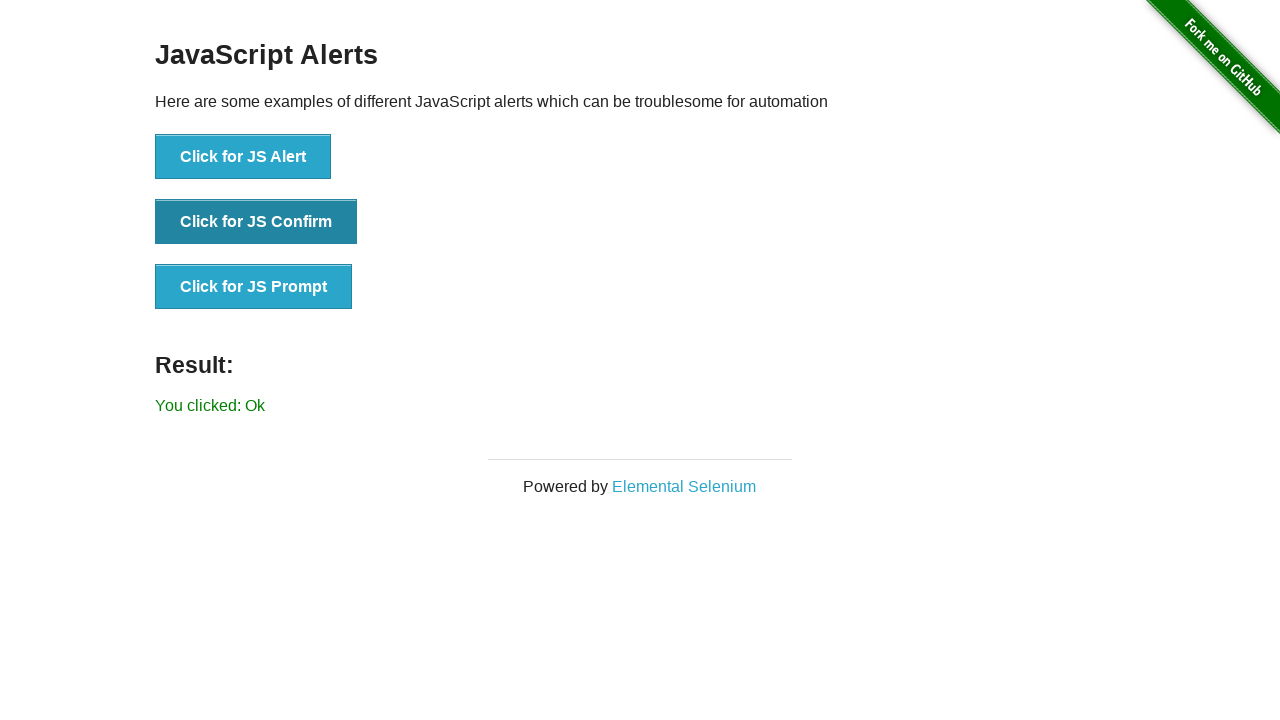

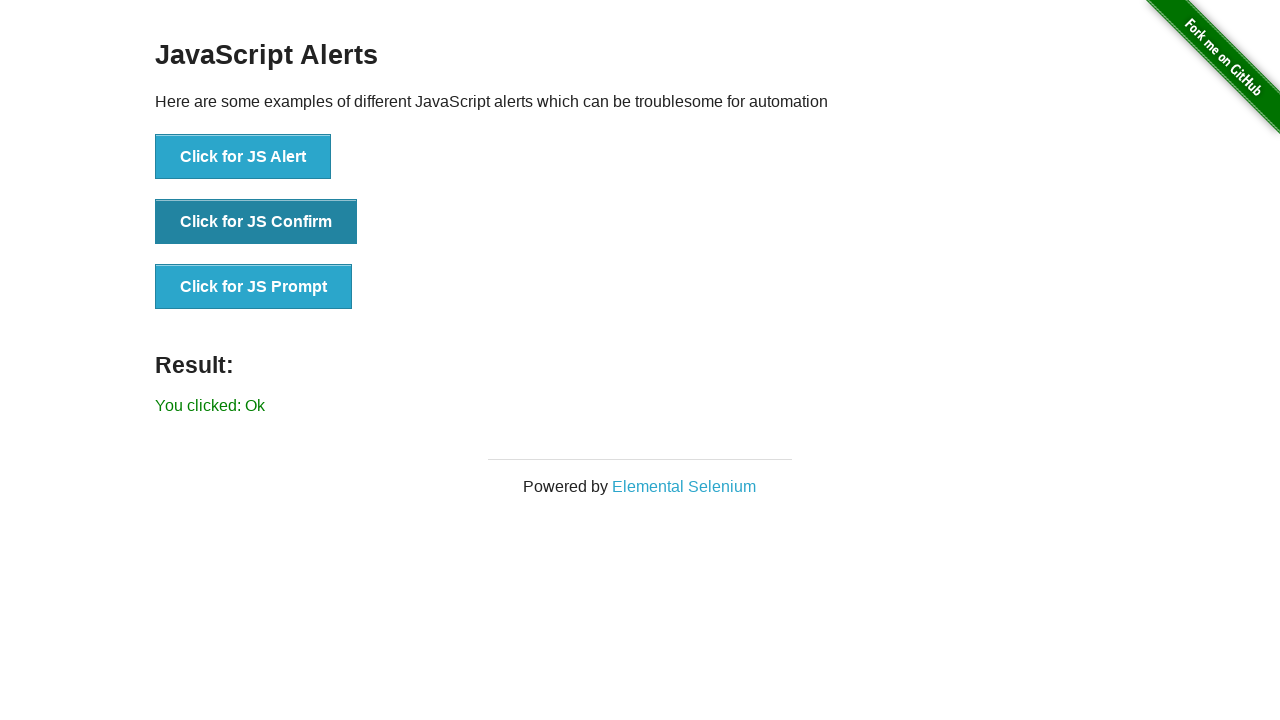